Tests drag and drop functionality by dragging an element from the draggable source and dropping it onto the droppable target area

Starting URL: https://crossbrowsertesting.github.io/drag-and-drop.html

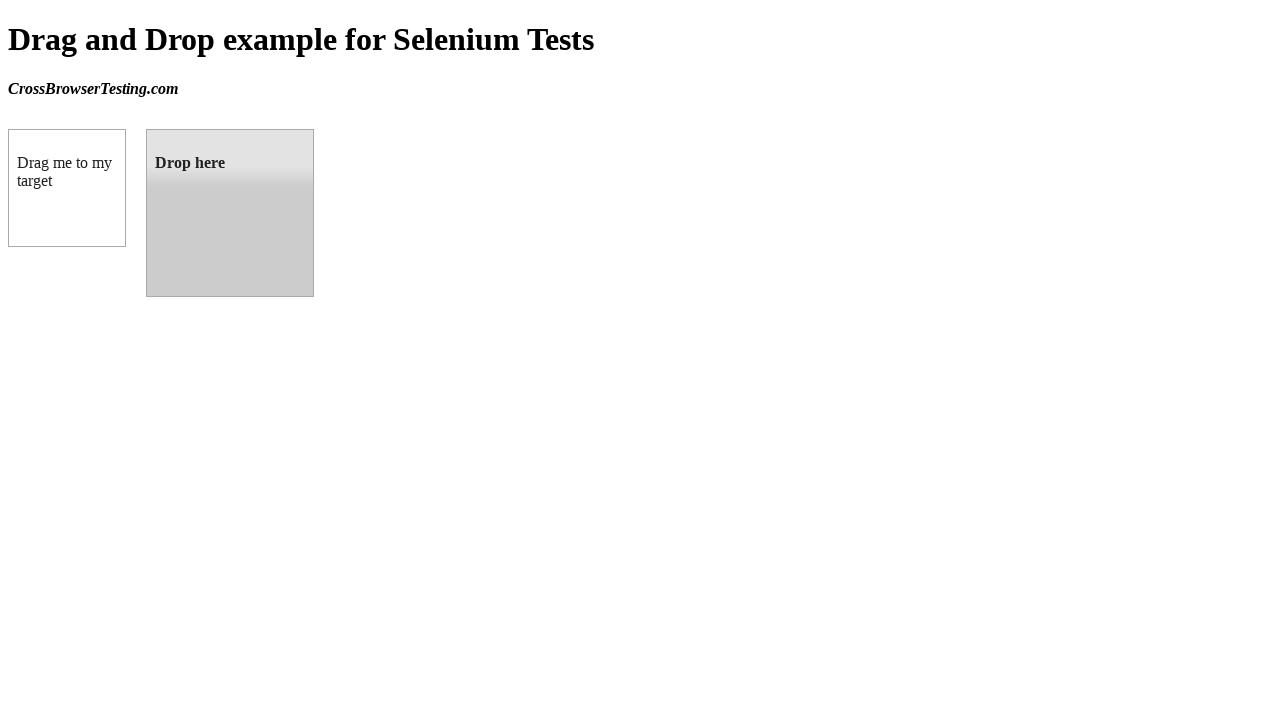

Waited for draggable element to be visible
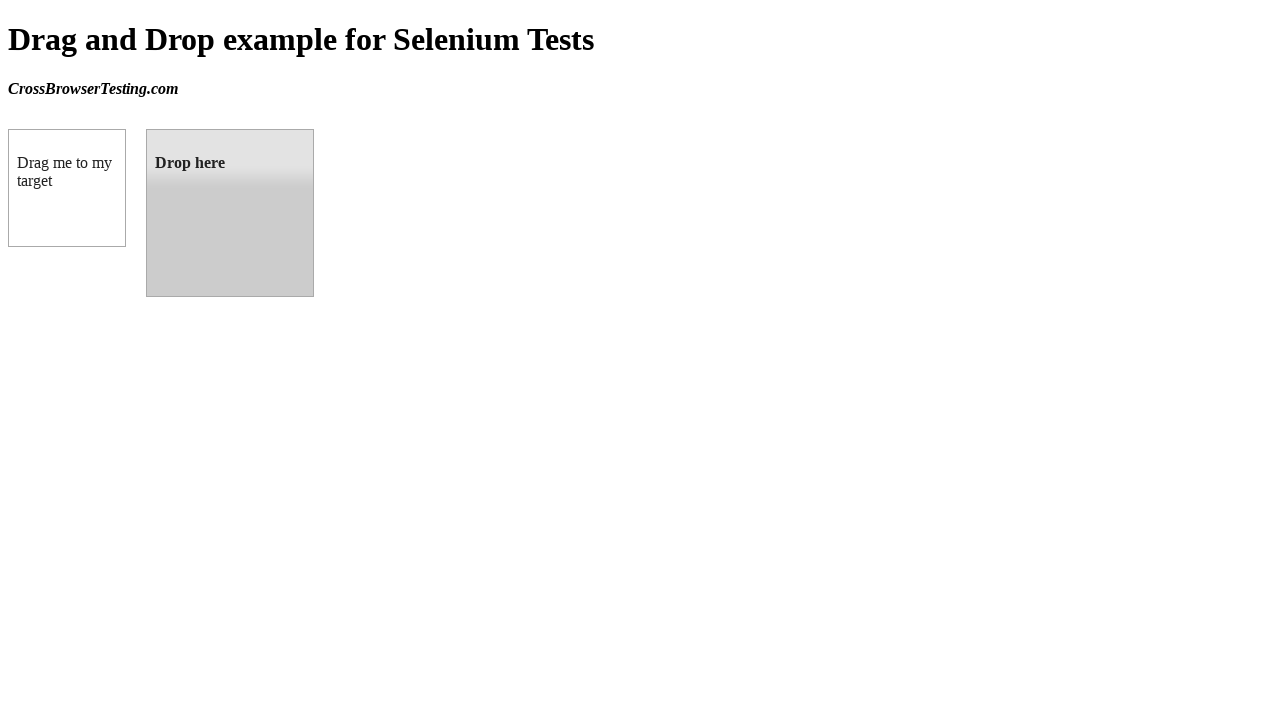

Waited for droppable target area to be visible
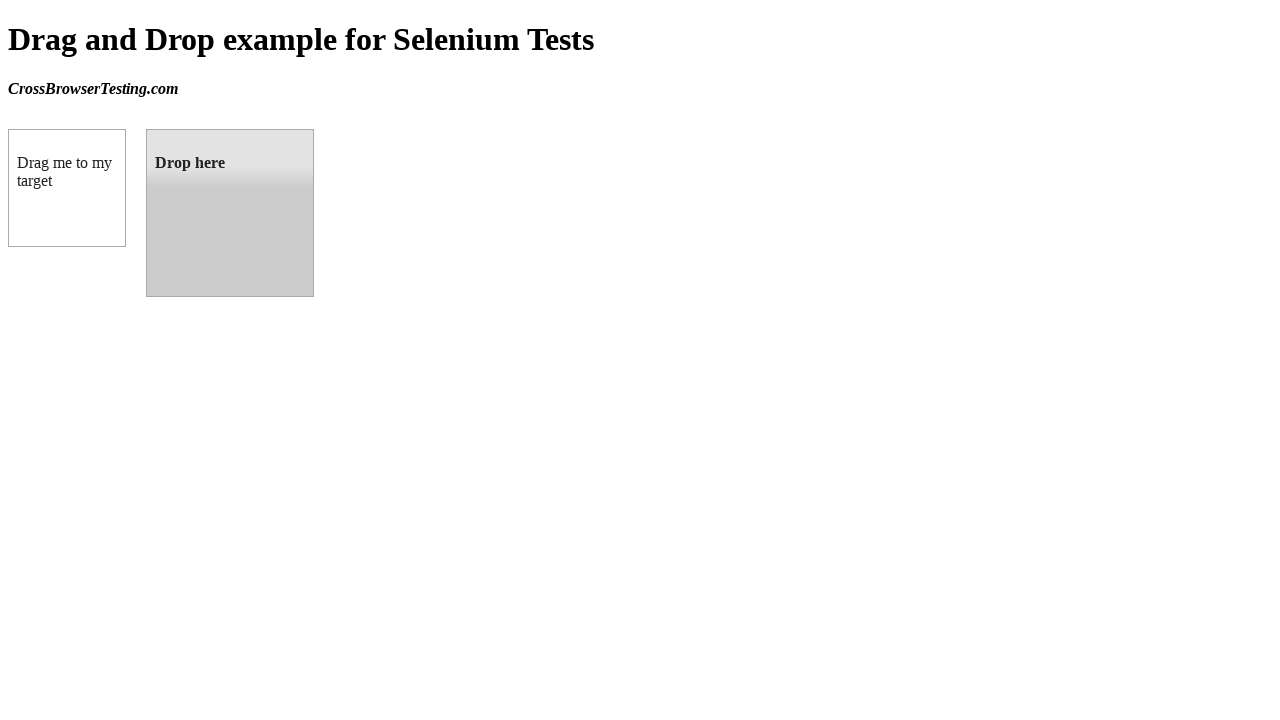

Dragged element from draggable source and dropped it onto droppable target area at (230, 213)
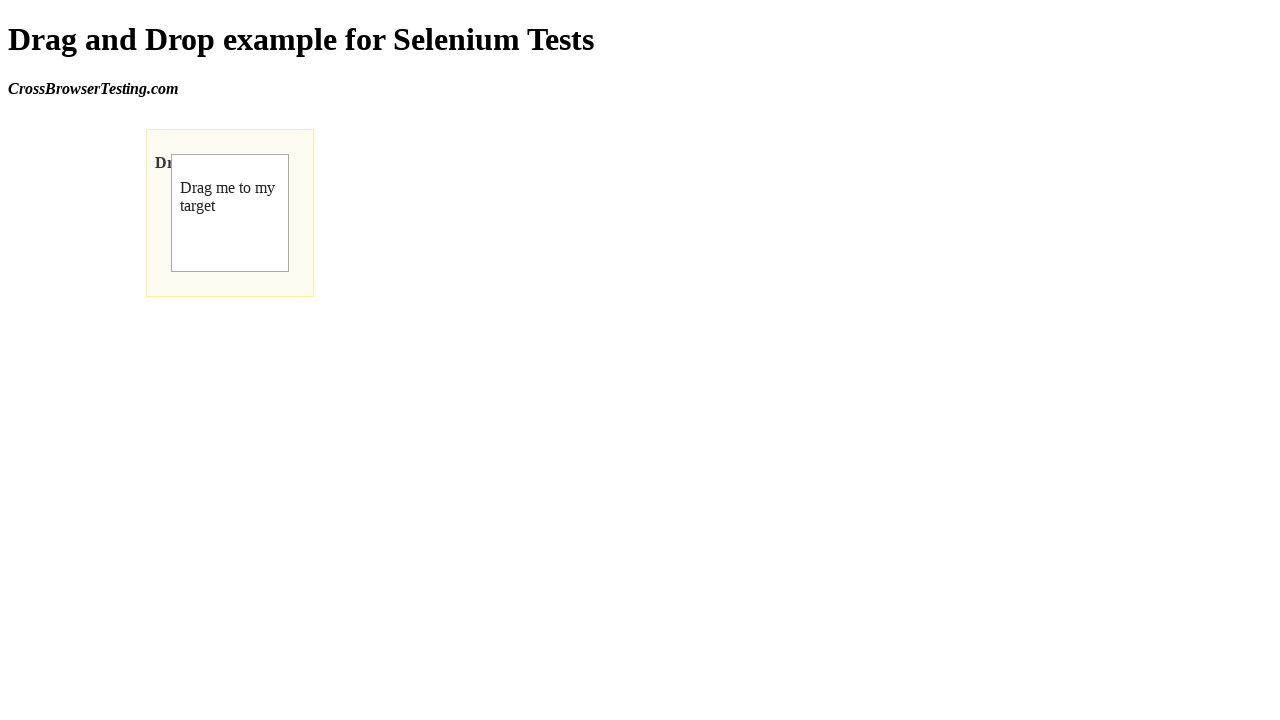

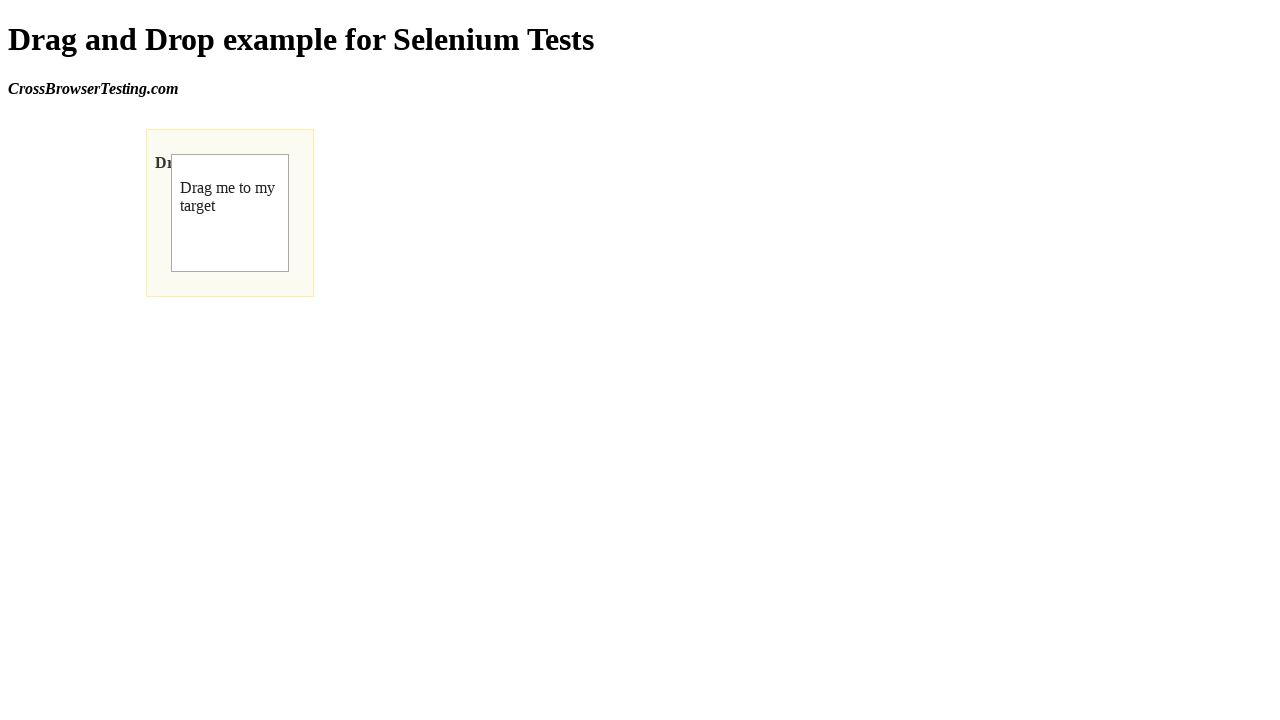